Tests hover functionality on the Hepsiburada e-commerce site by hovering over the "Moda" (Fashion) navigation menu item to trigger dropdown display.

Starting URL: https://www.hepsiburada.com/

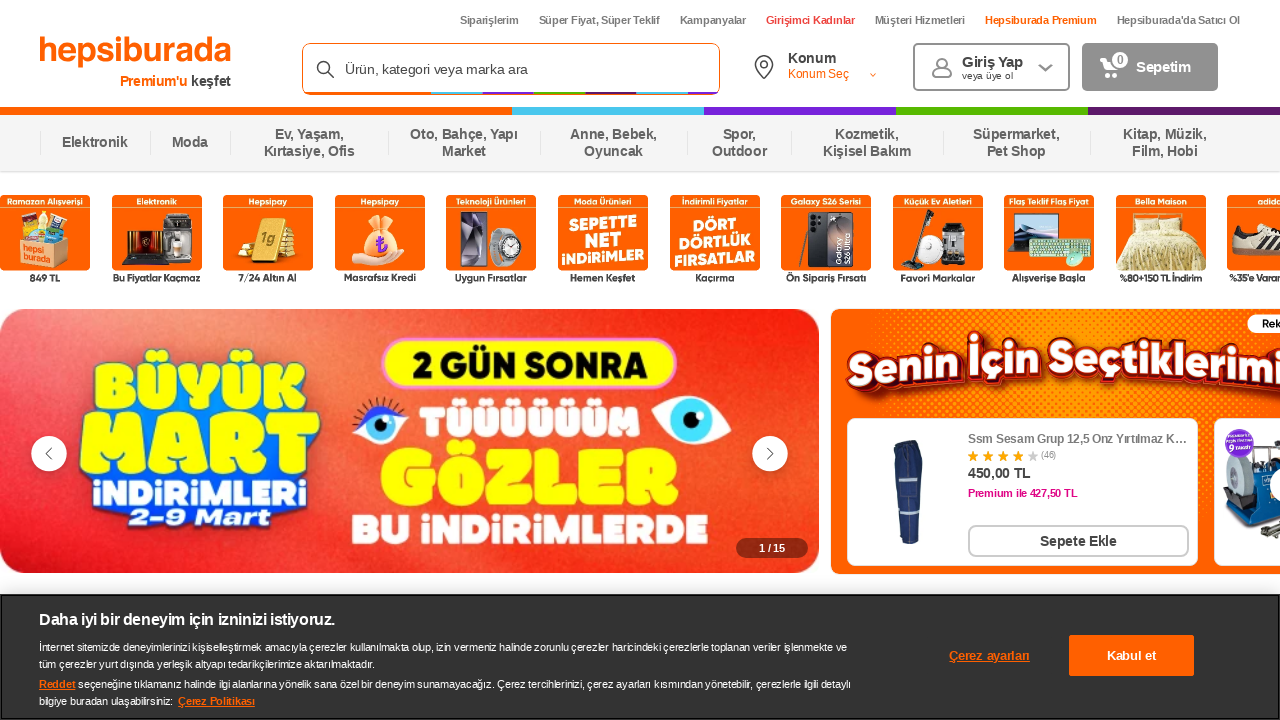

Waited for page to reach domcontentloaded state
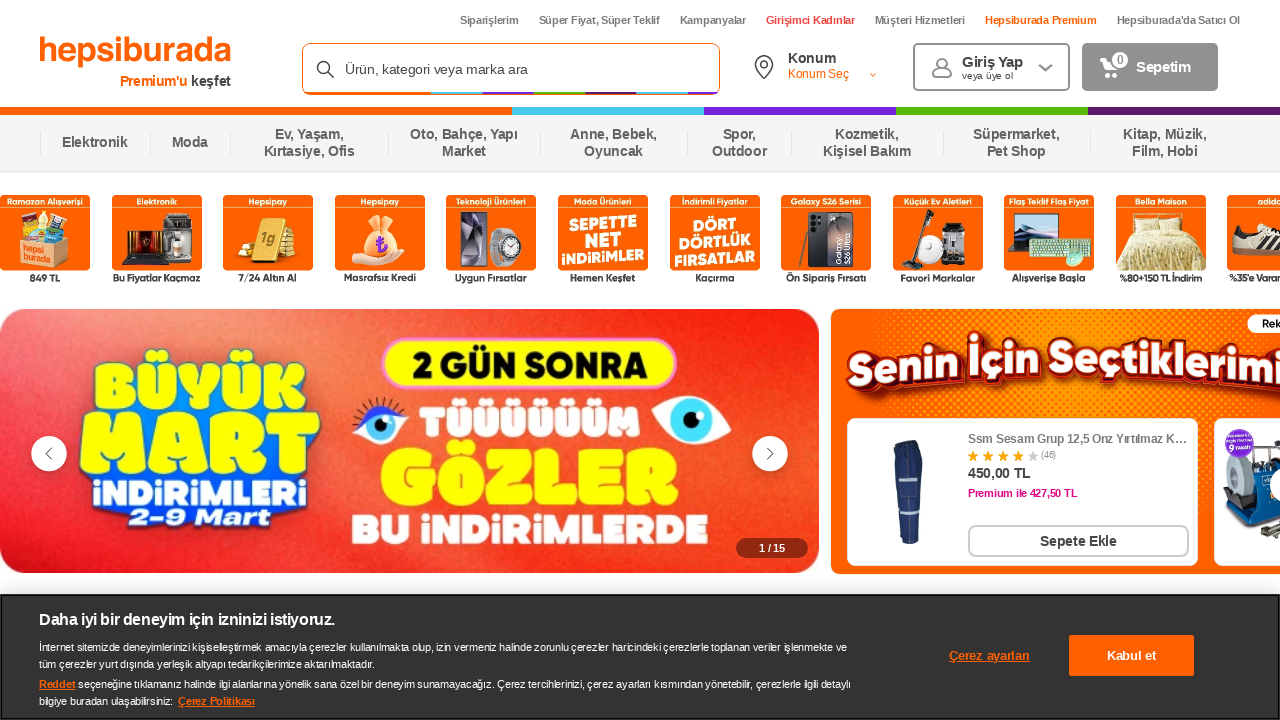

Located the 'Moda' (Fashion) navigation menu element
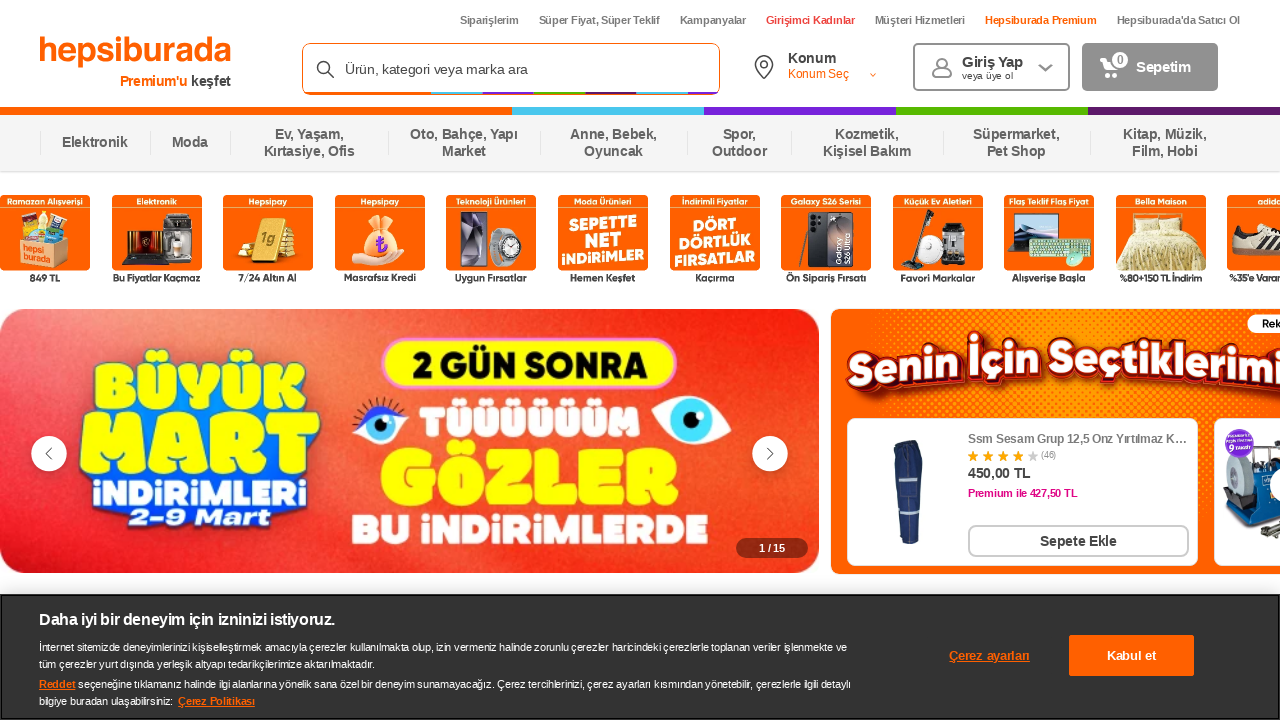

Hovered over the 'Moda' menu item to trigger dropdown at (190, 143) on xpath=//span[text()='Moda']
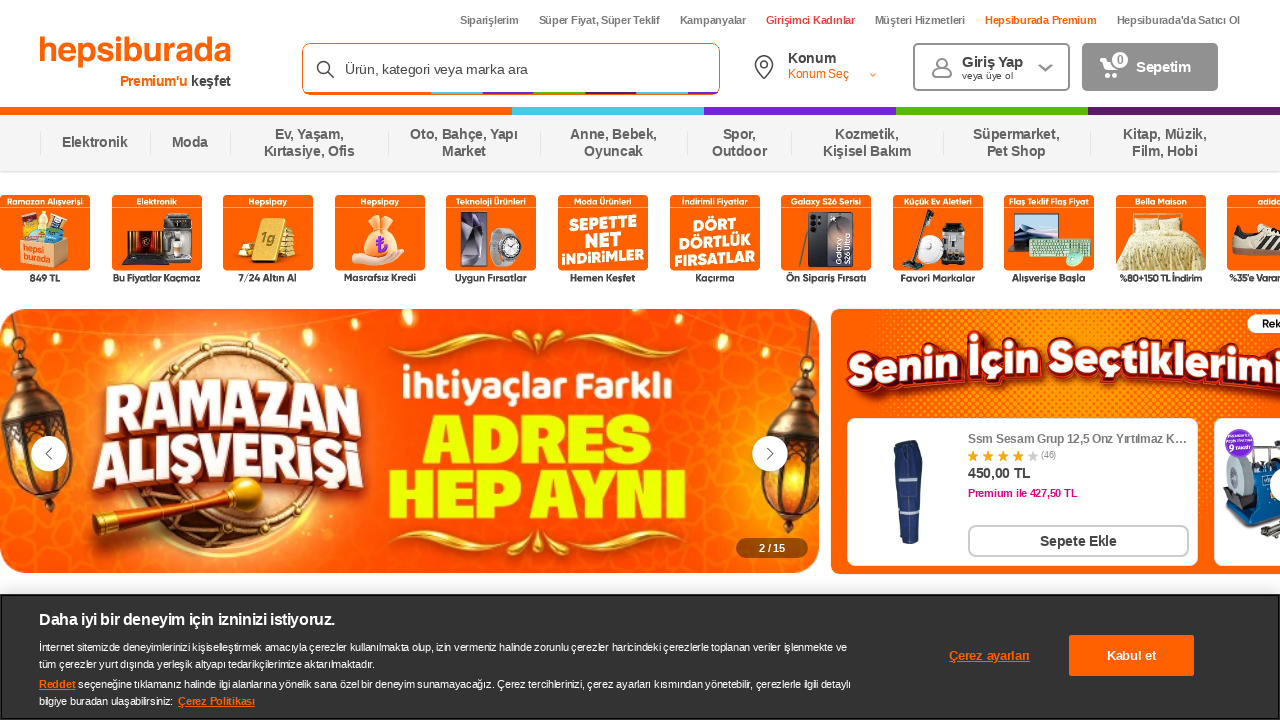

Waited 2 seconds to observe the dropdown menu display
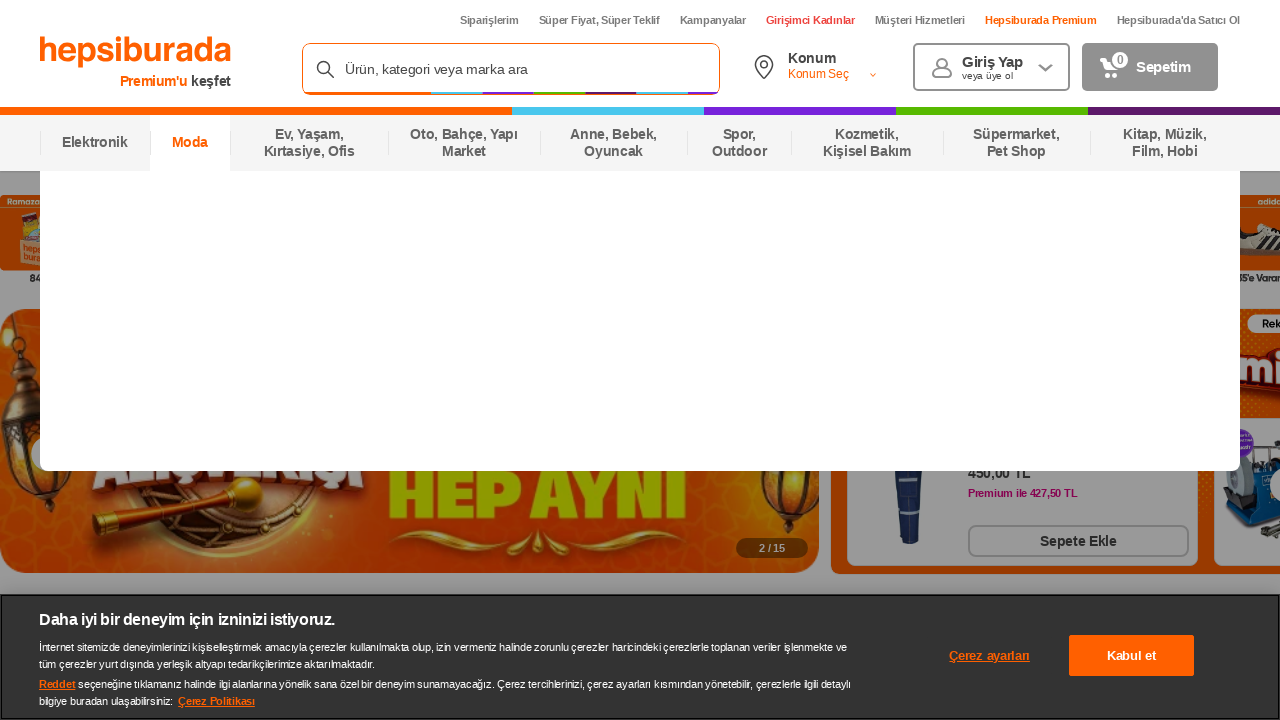

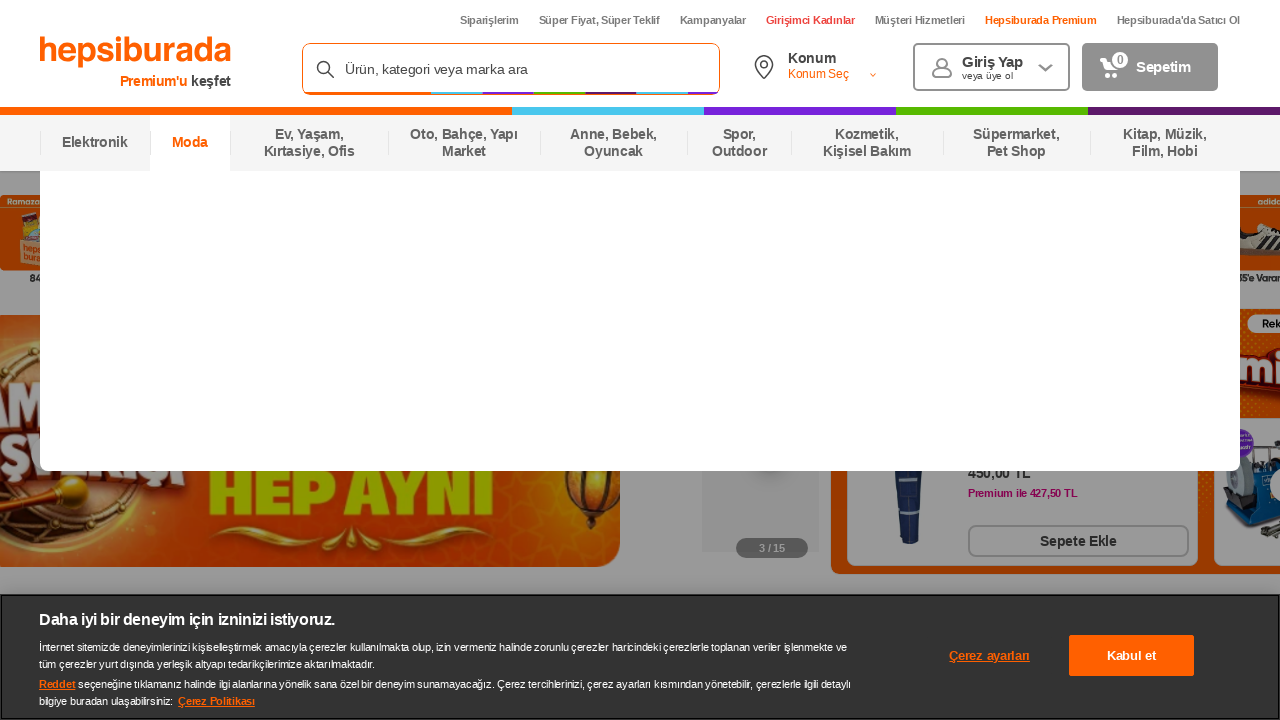